Tests browser navigation commands including clicking an element, navigating back, forward, to a URL, and refreshing the page on the DemoQA website.

Starting URL: https://demoqa.com/

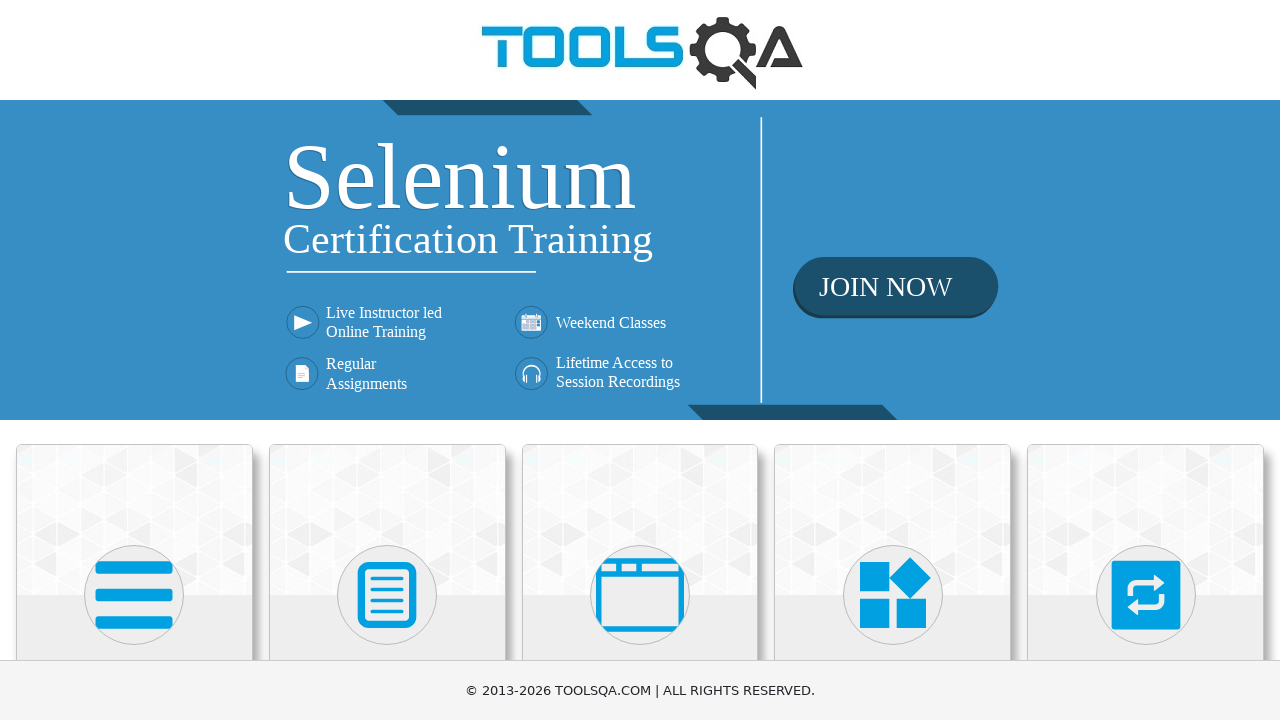

Clicked on a card element at (134, 520) on .card-up
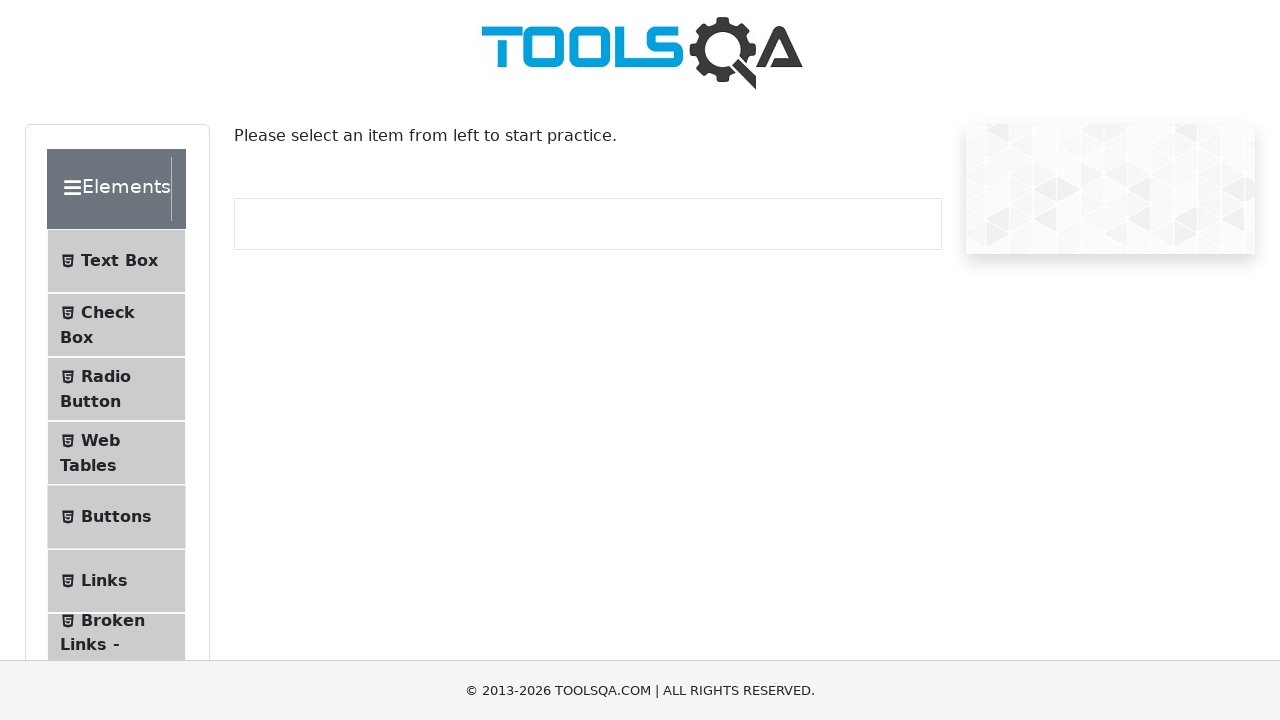

Navigated back to previous page
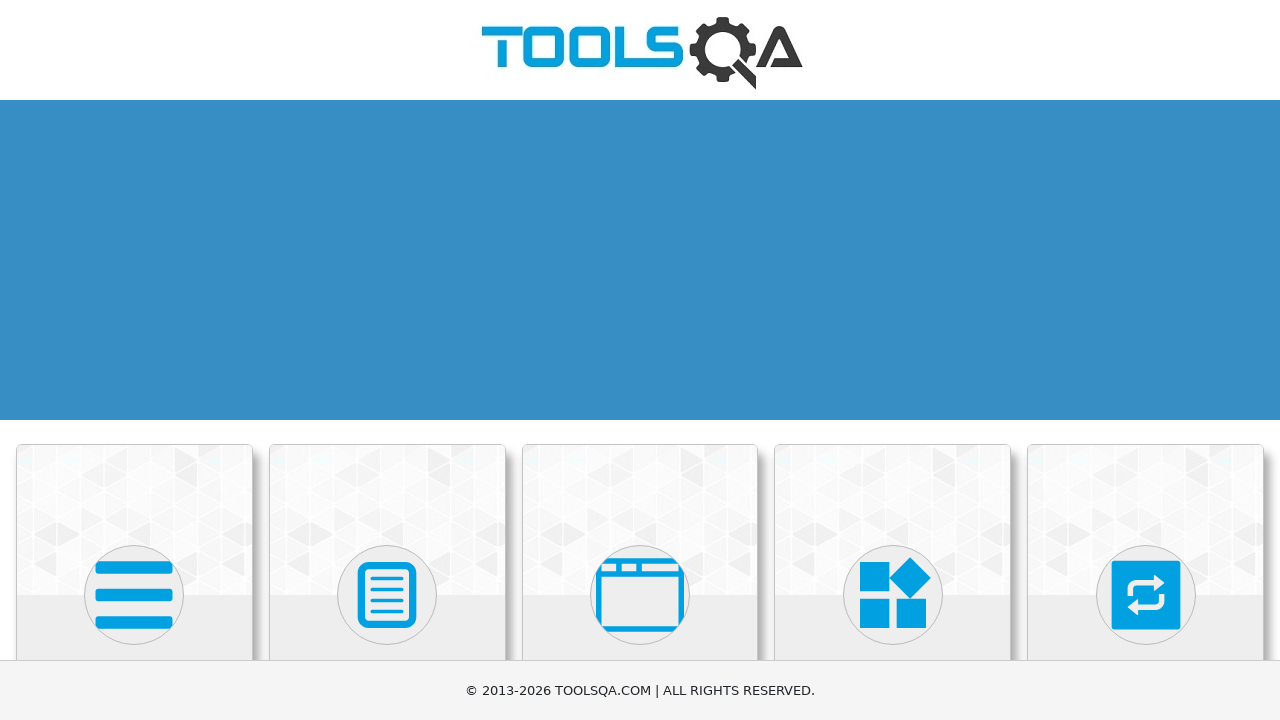

Navigated forward to next page
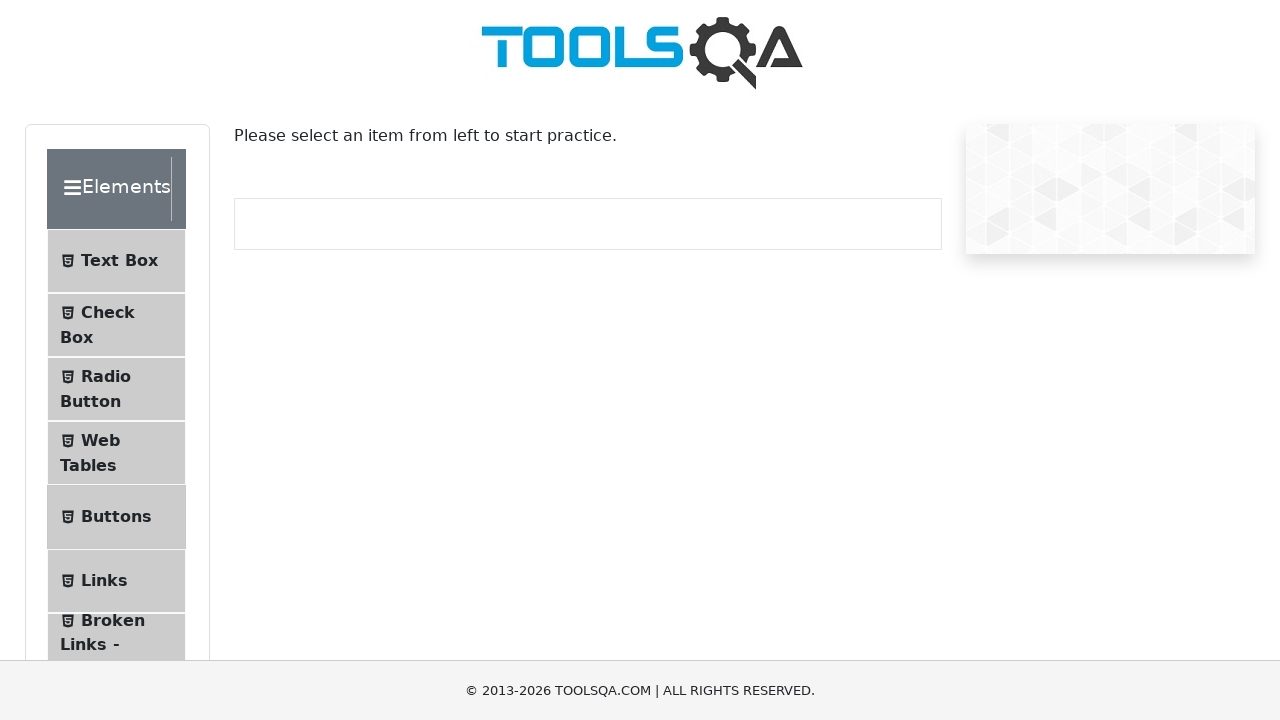

Navigated to https://demoqa.com/
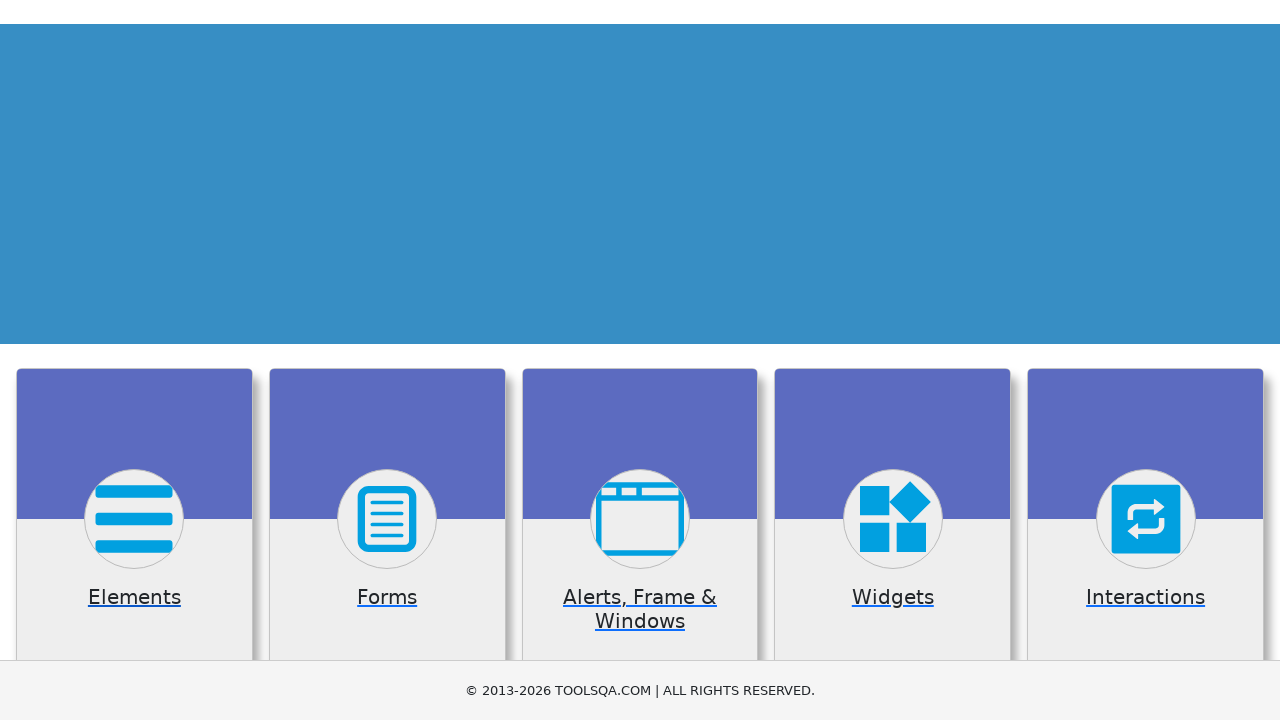

Refreshed the page
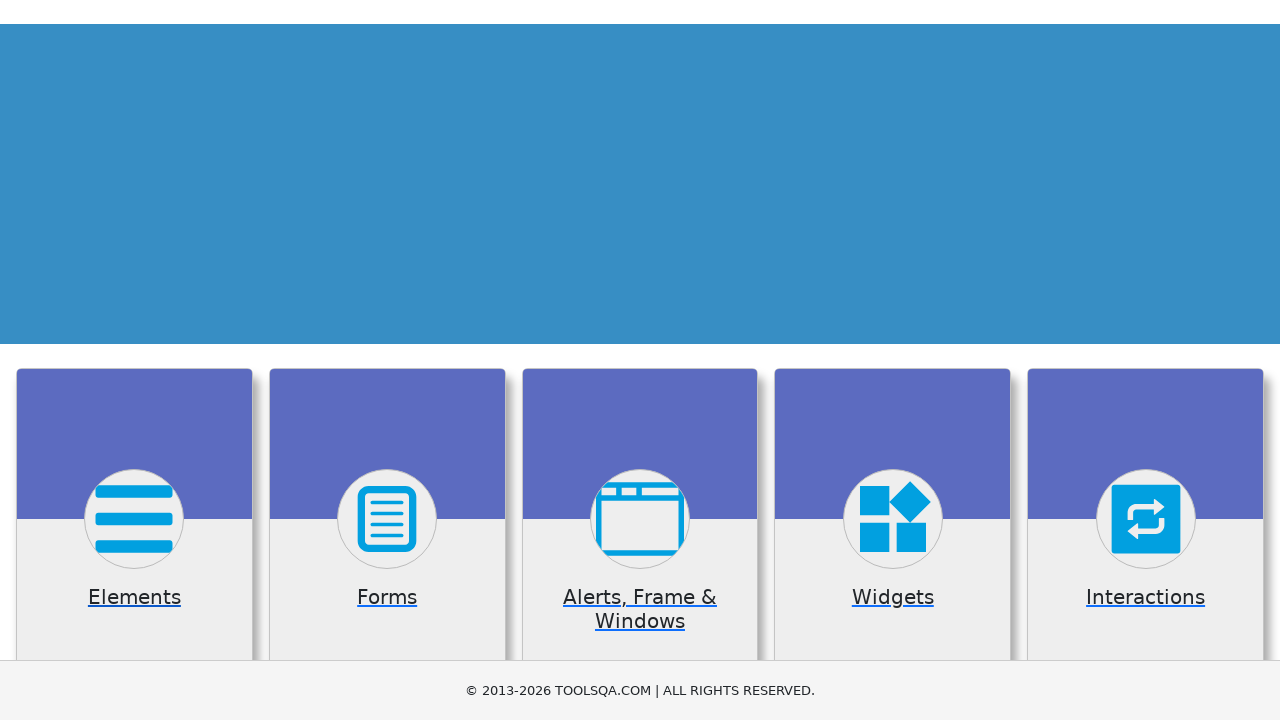

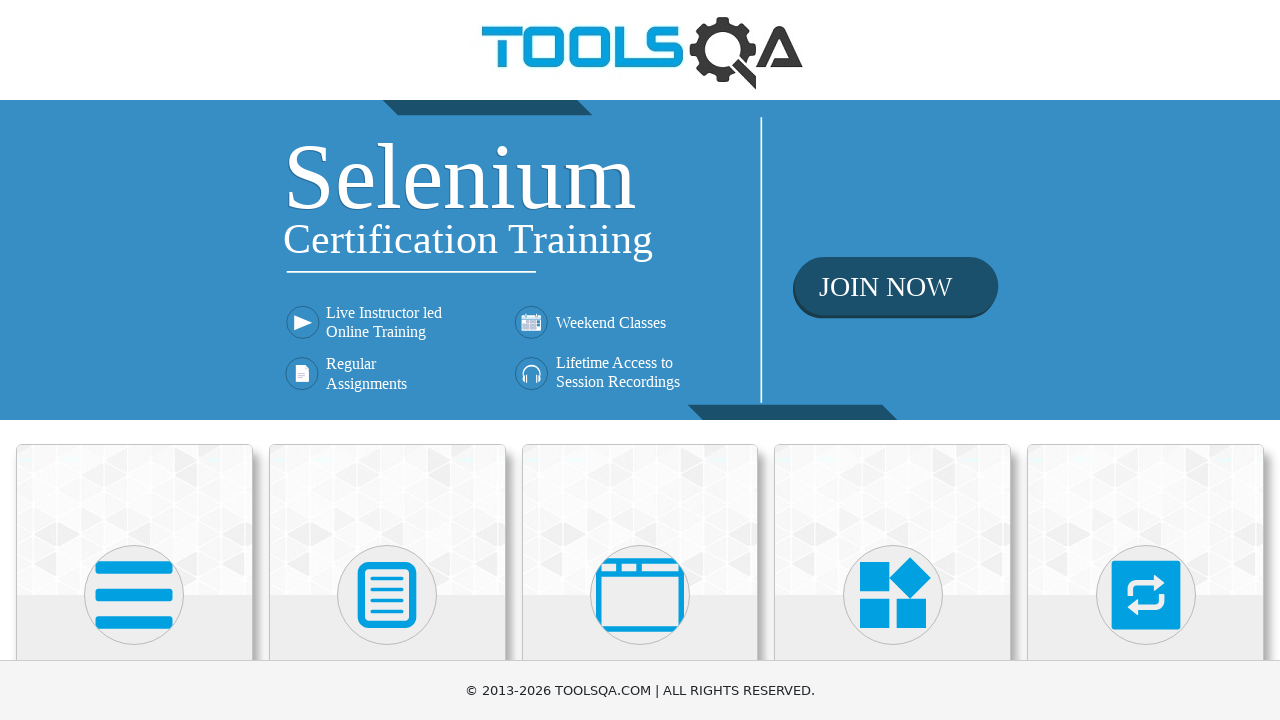